Tests the Yogiyo food delivery website by searching for a location, selecting a search result, and clicking on a food category

Starting URL: https://www.yogiyo.co.kr/

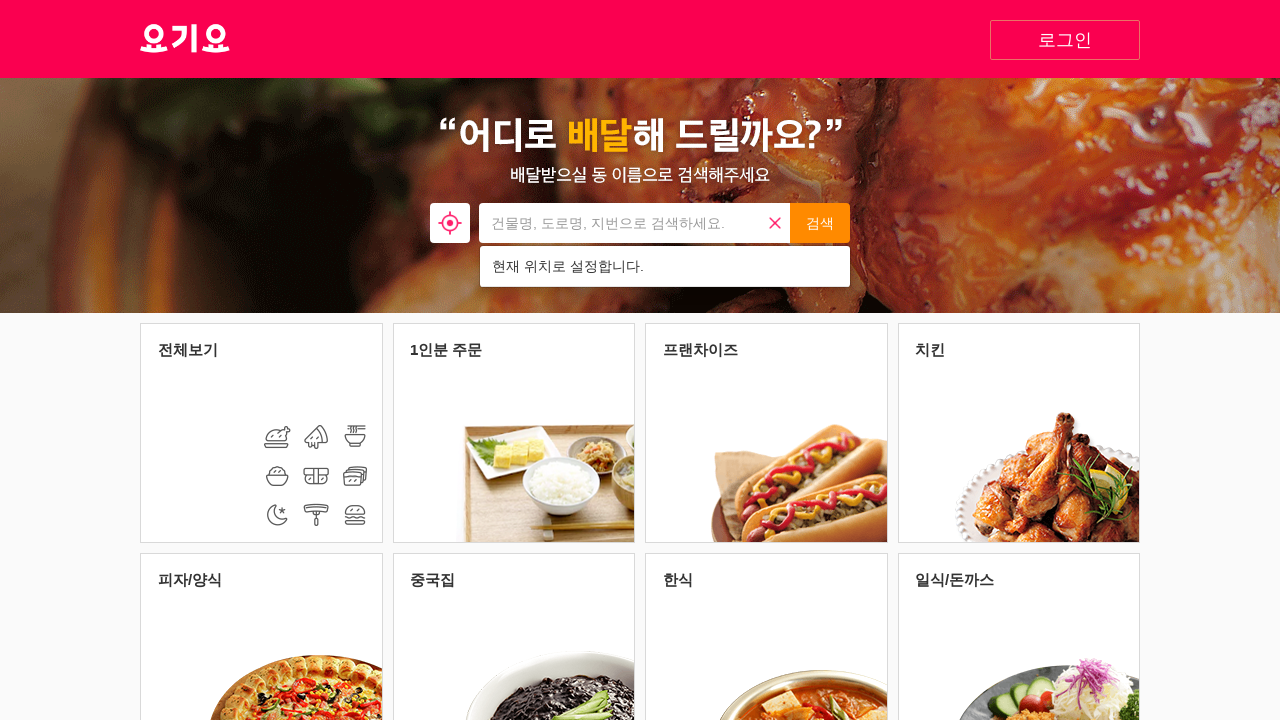

Filled location search input with '강남역' (Gangnam Station) on //*[@id="search"]/div/form/input
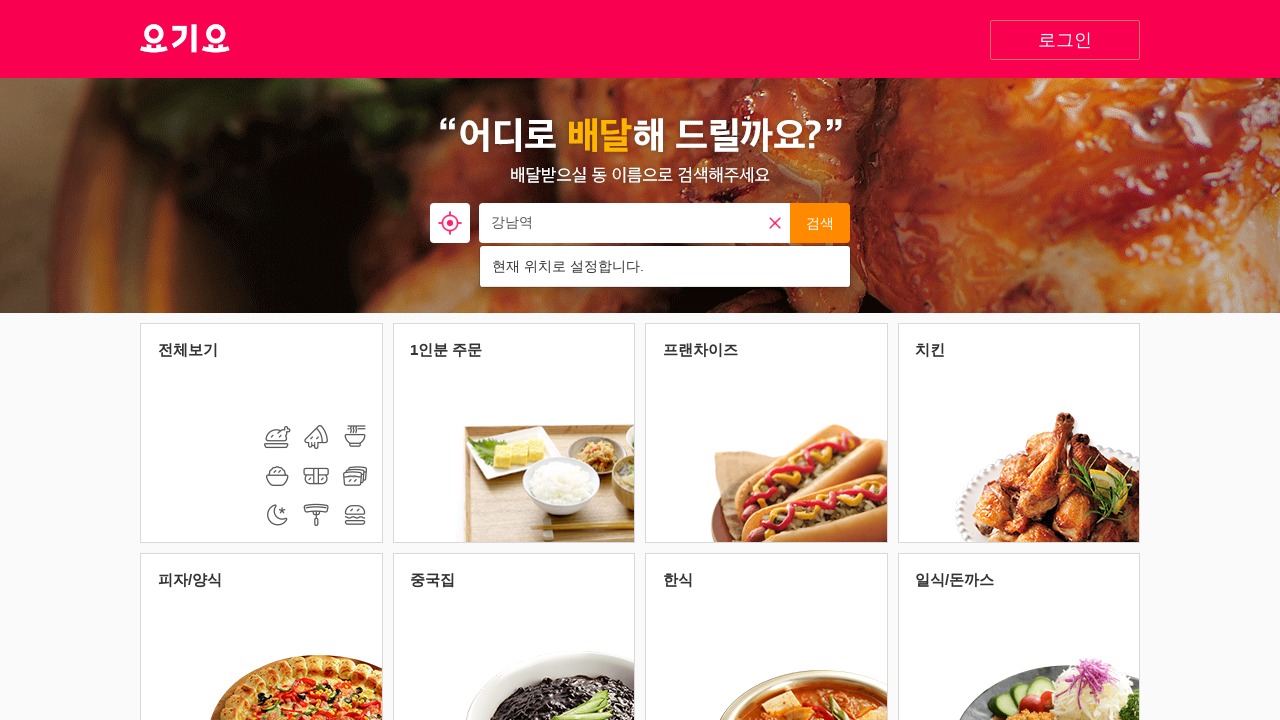

Clicked search button to search for location at (820, 223) on xpath=//*[@id="button_search_address"]/button[2]
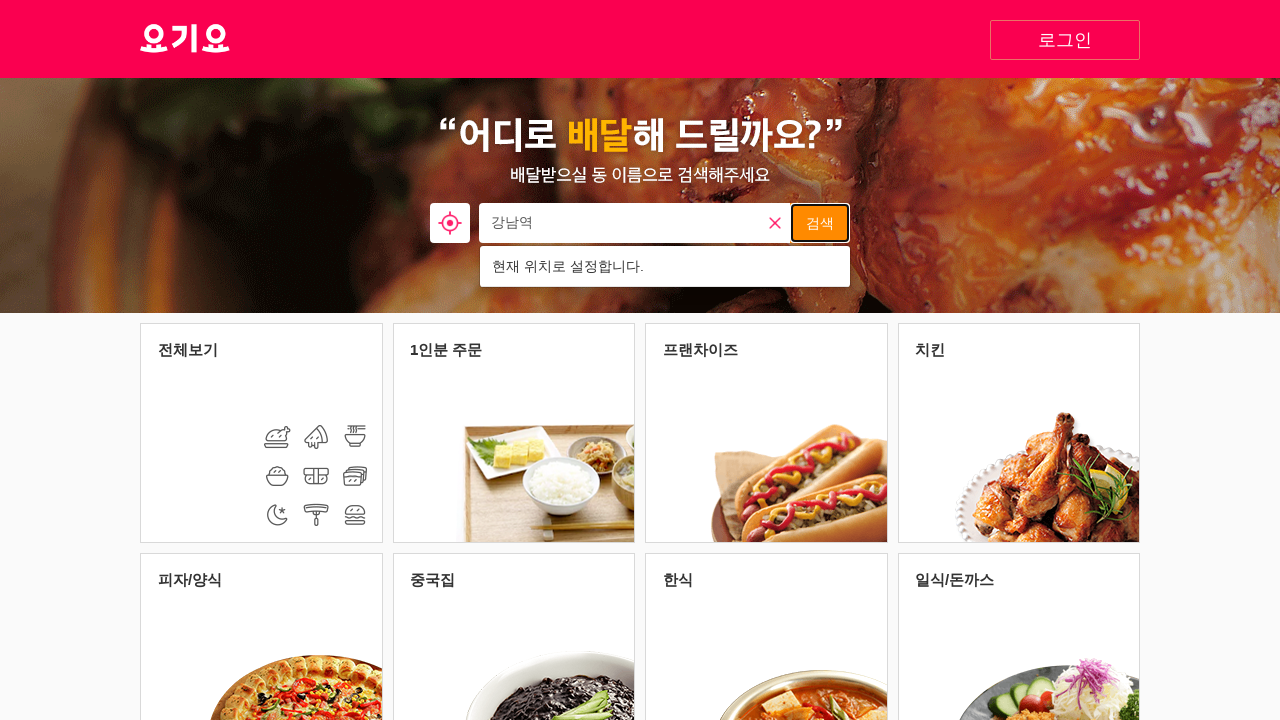

Search results loaded and third result became available
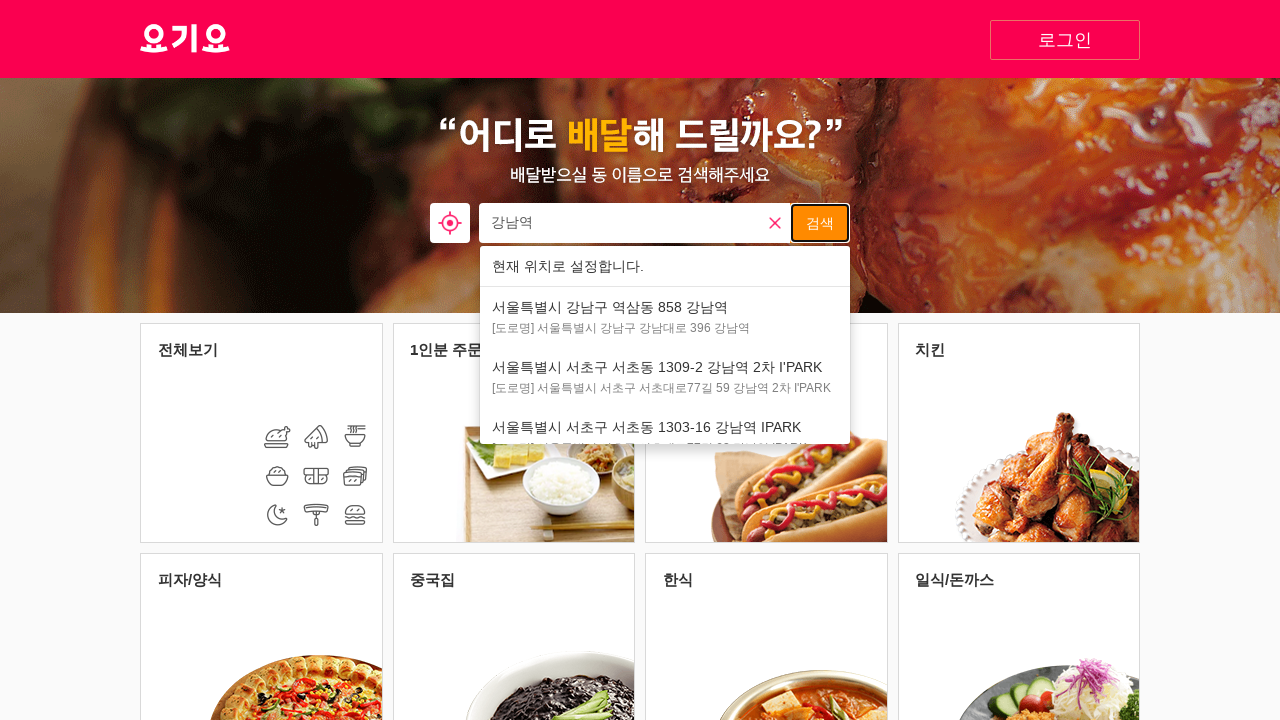

Clicked on third search result to select location at (665, 317) on #search > div > form > ul > li:nth-child(3) > a
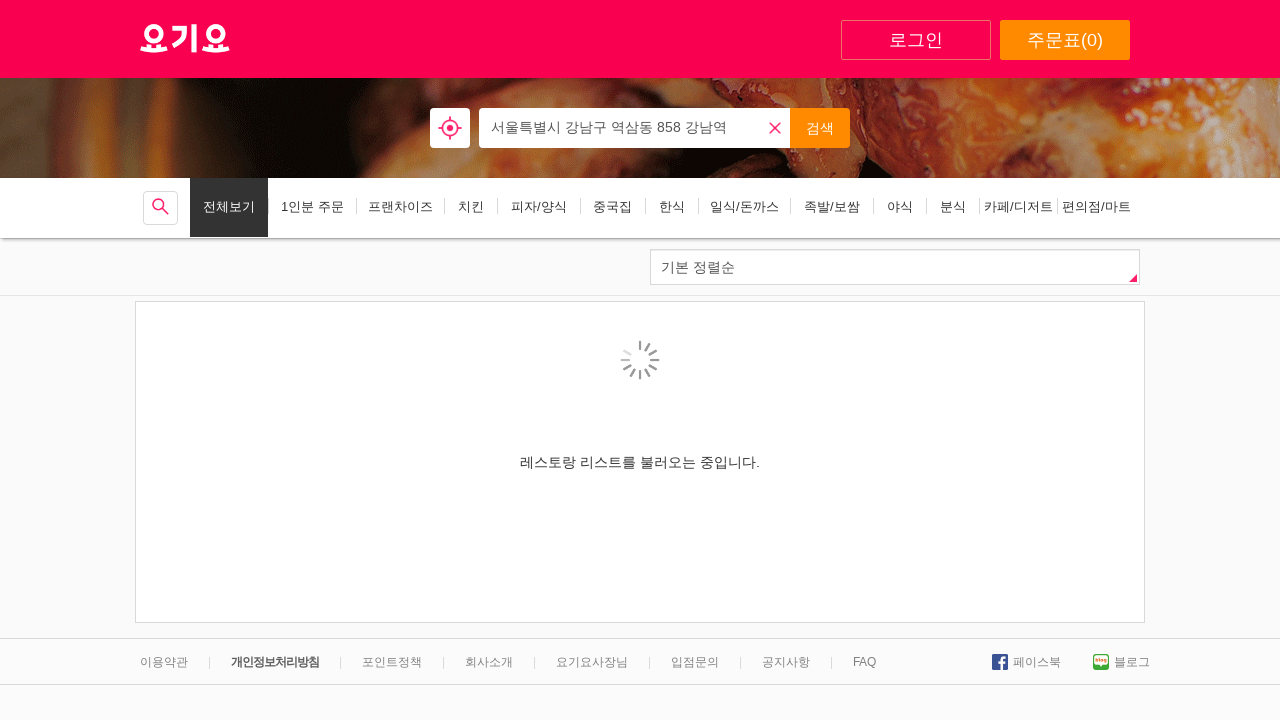

First food category became available
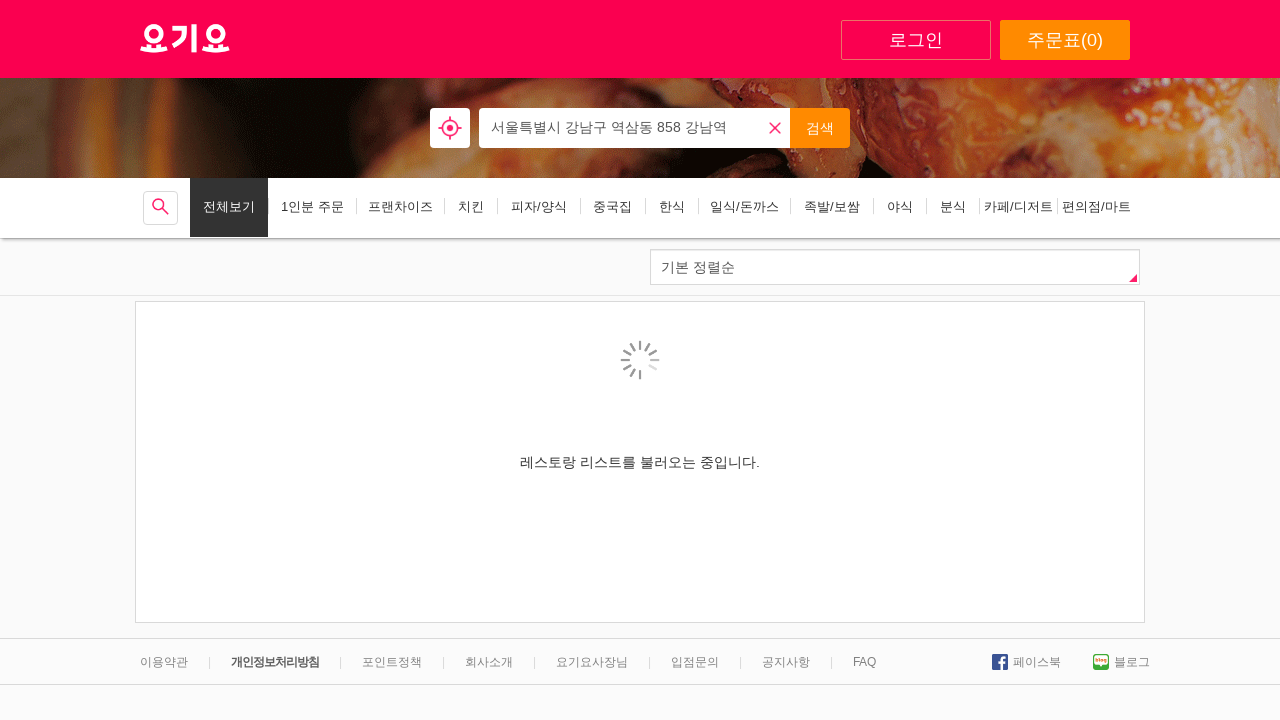

Clicked on first food category at (160, 208) on xpath=//*[@id="category"]/ul/li[1]/a
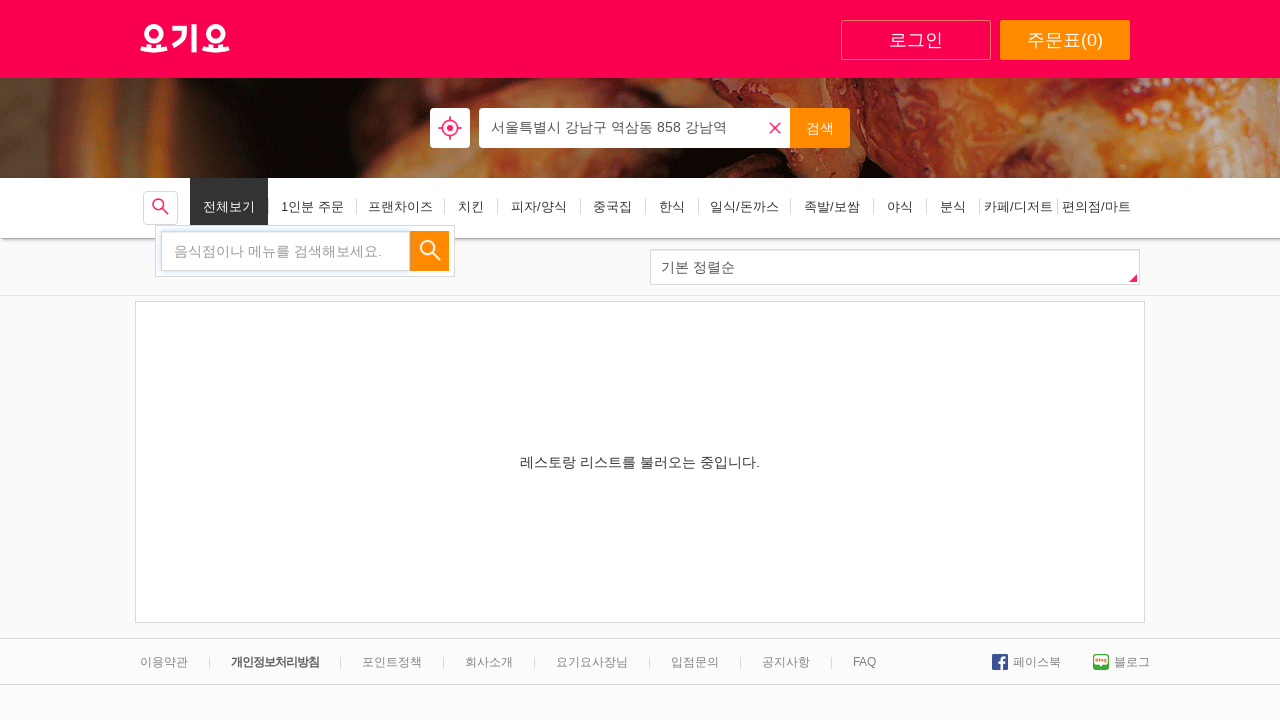

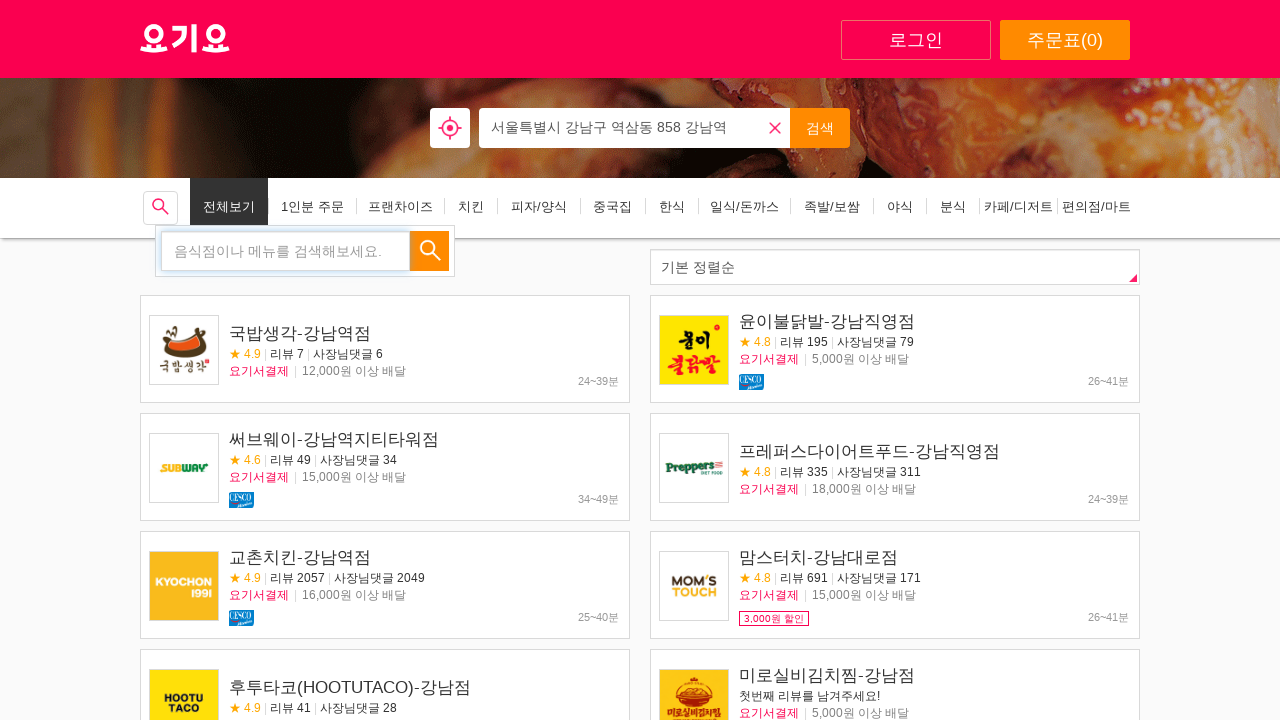